Tests simple alert handling by clicking the alert button and accepting the dialog

Starting URL: https://testautomationpractice.blogspot.com/

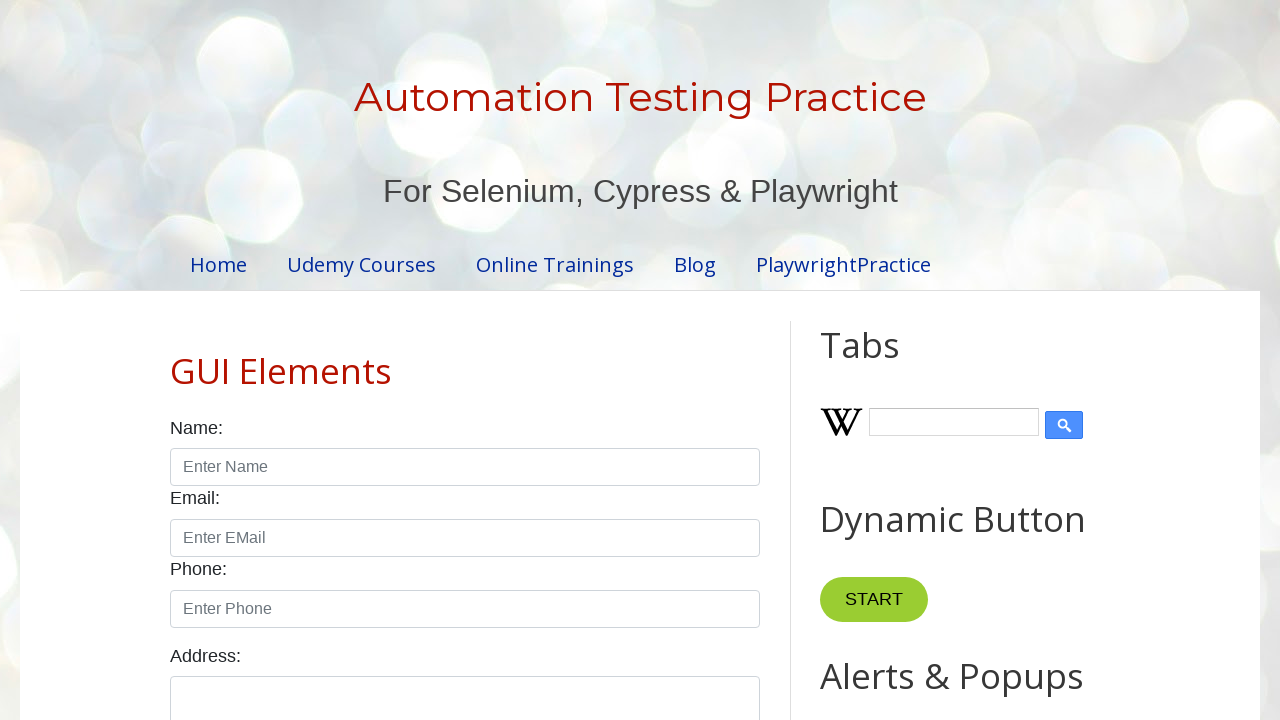

Set up dialog handler to accept all alerts
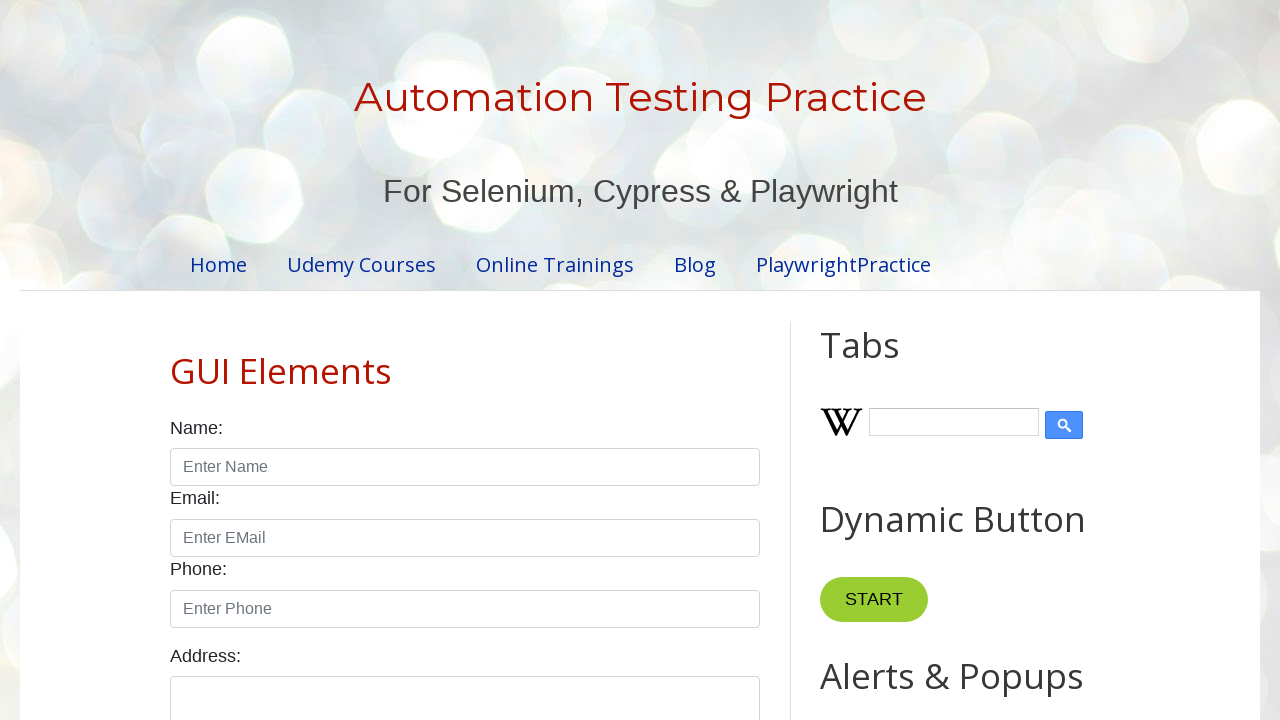

Clicked Simple Alert button at (888, 361) on internal:role=button[name="Simple Alert"i]
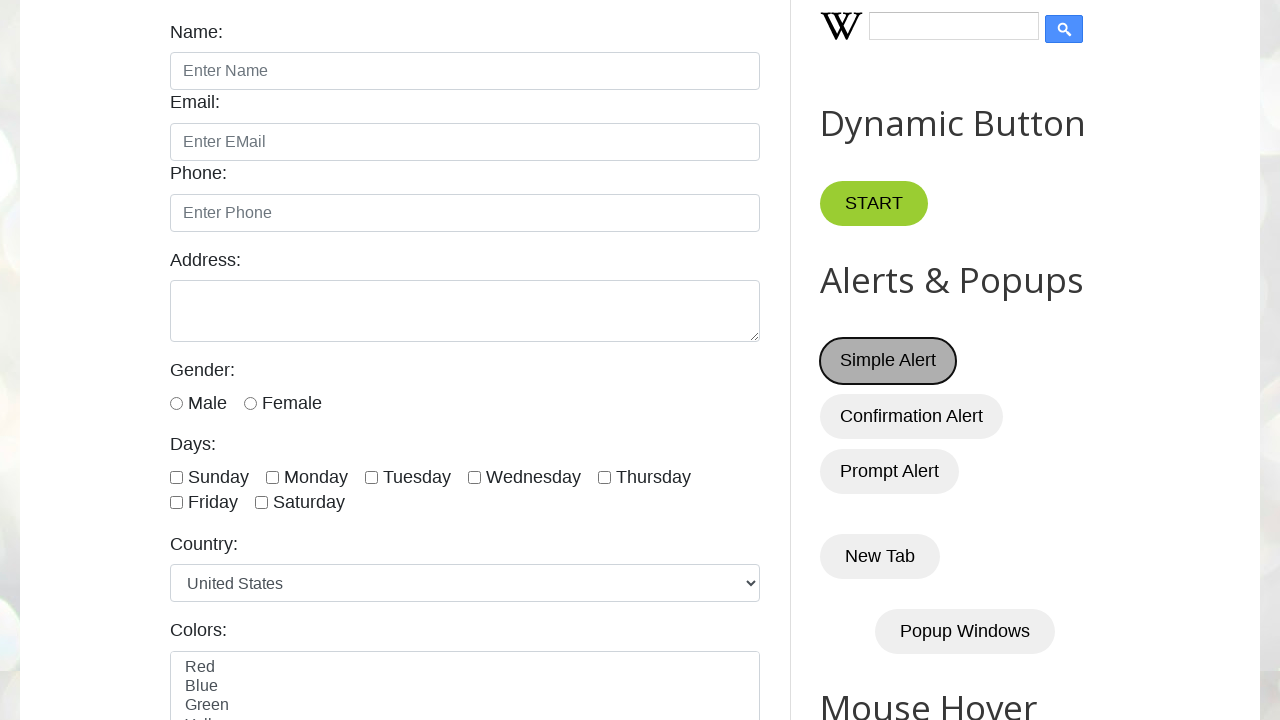

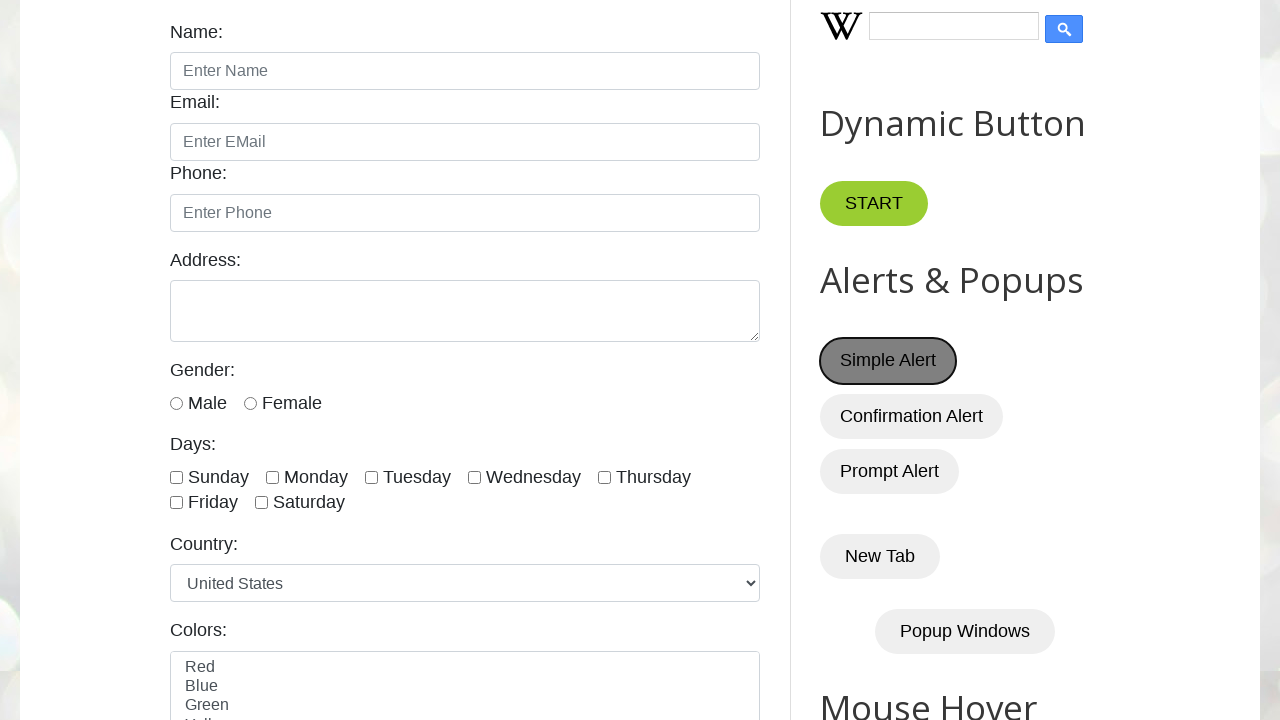